Navigates to the DemoQA buttons page and clicks on a button element

Starting URL: https://demoqa.com/buttons

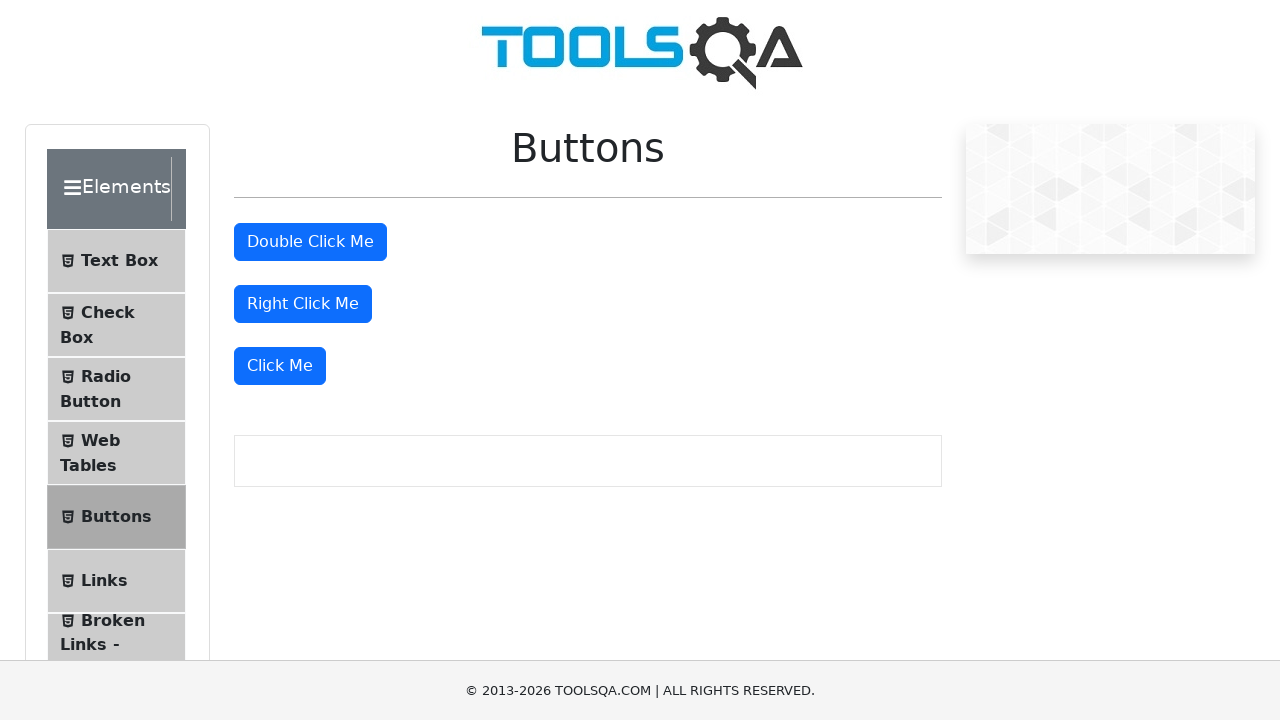

Clicked the double click button on DemoQA buttons page at (310, 242) on xpath=//button[@id='doubleClickBtn']
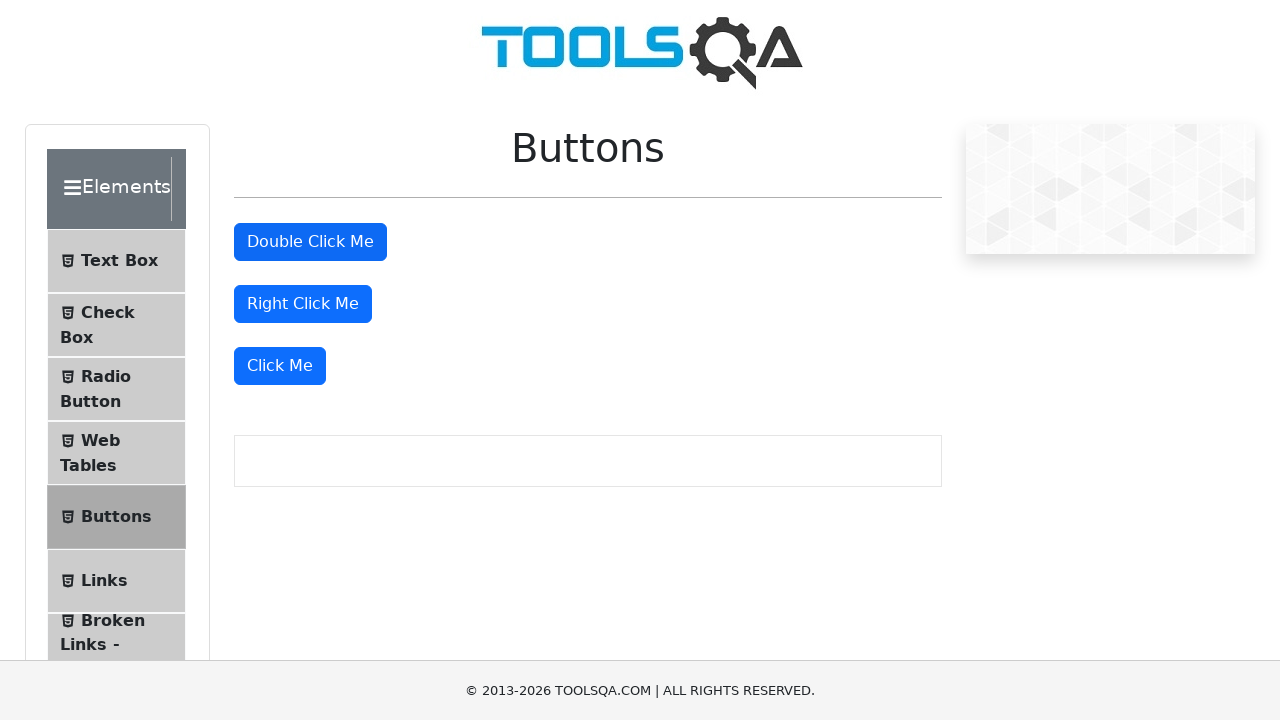

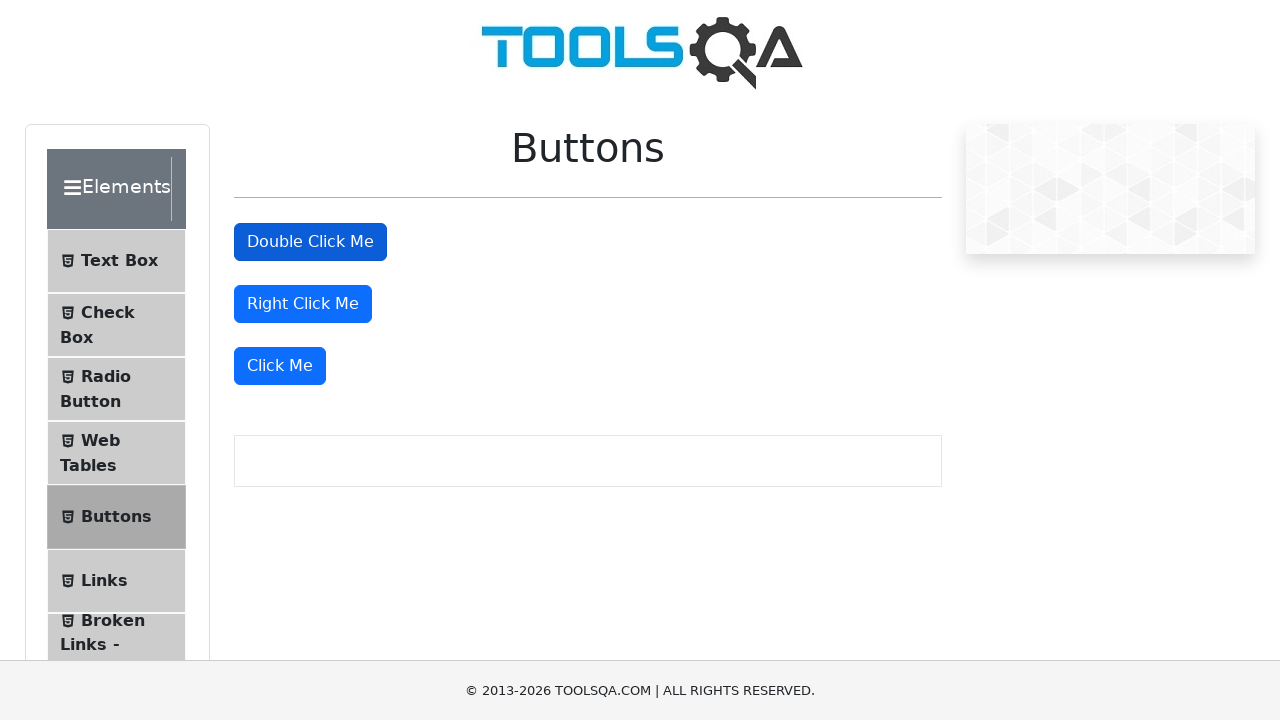